Tests drag and drop functionality by dragging an element and dropping it onto a target drop zone on a demo QA practice site.

Starting URL: https://demoqa.com/droppable/

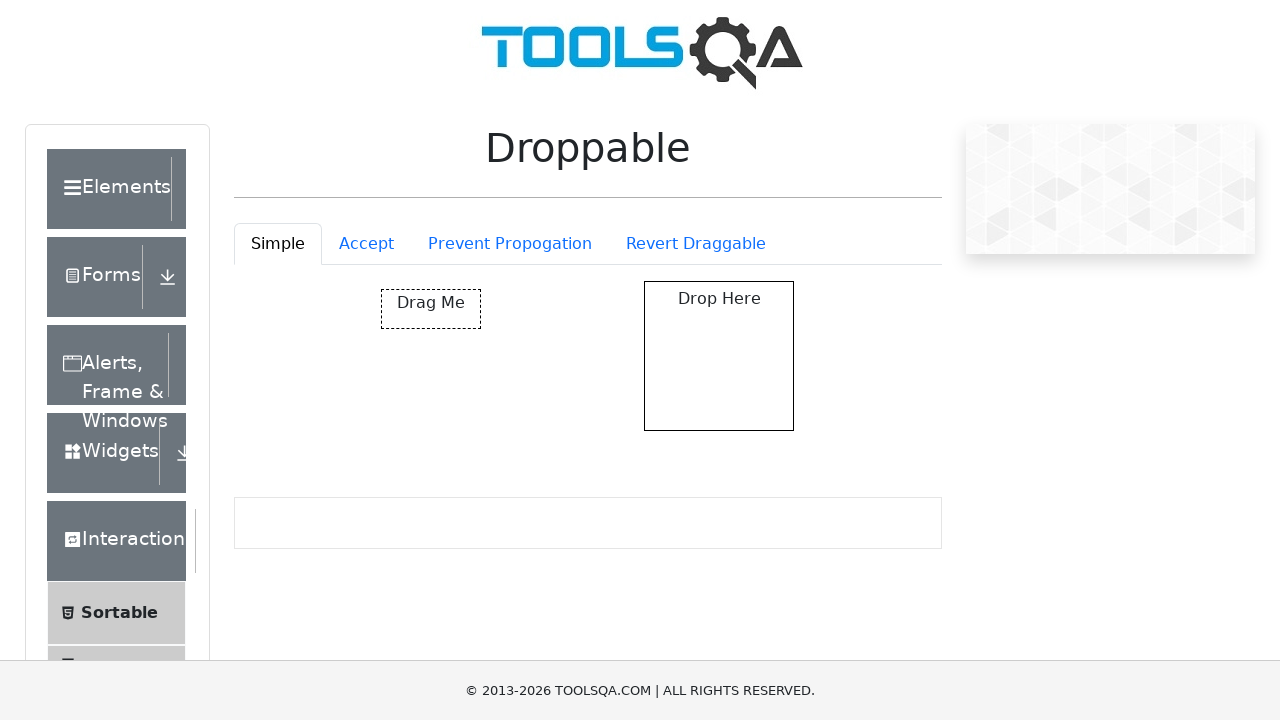

Waited for draggable element to be present
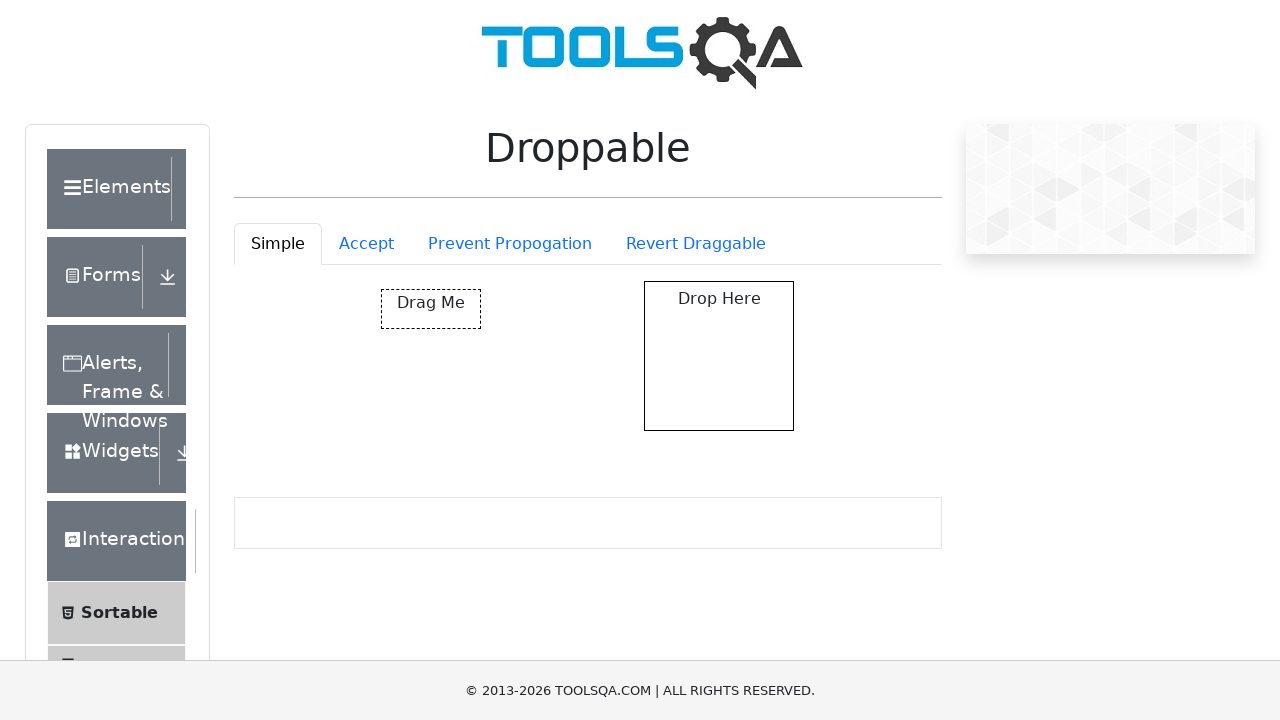

Waited for droppable element to be present
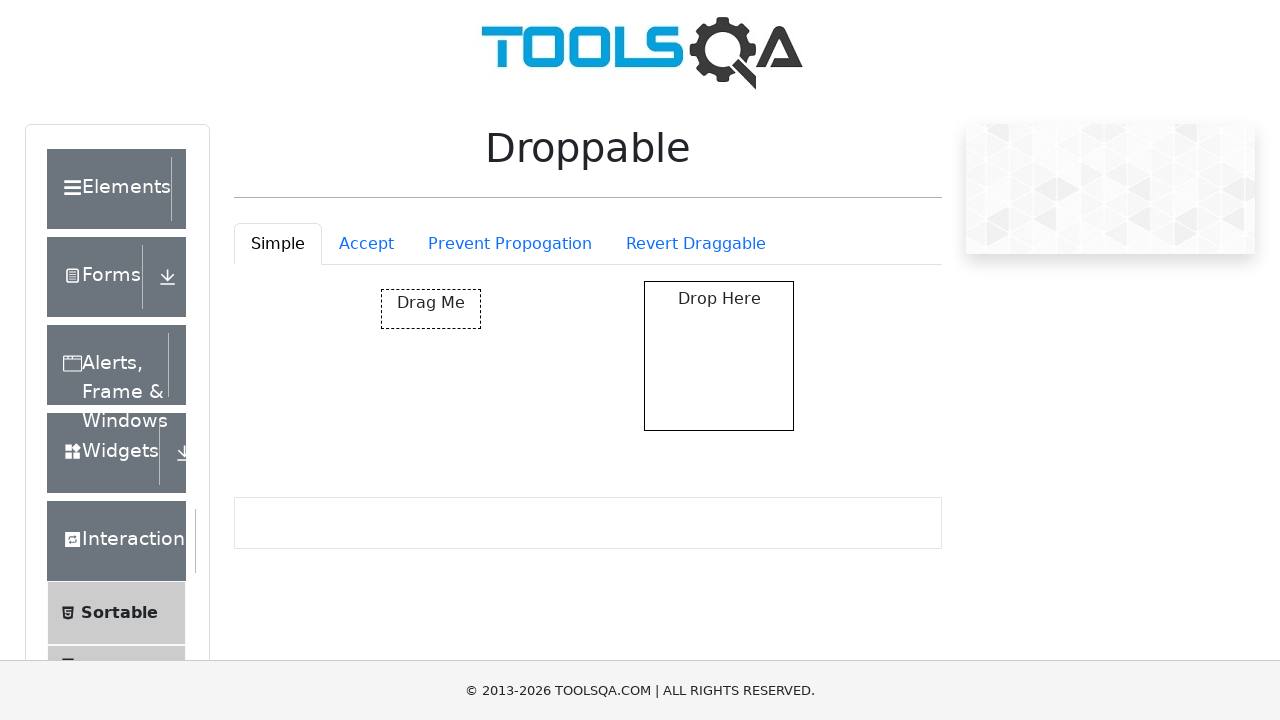

Dragged element from #draggable and dropped it onto #droppable at (719, 356)
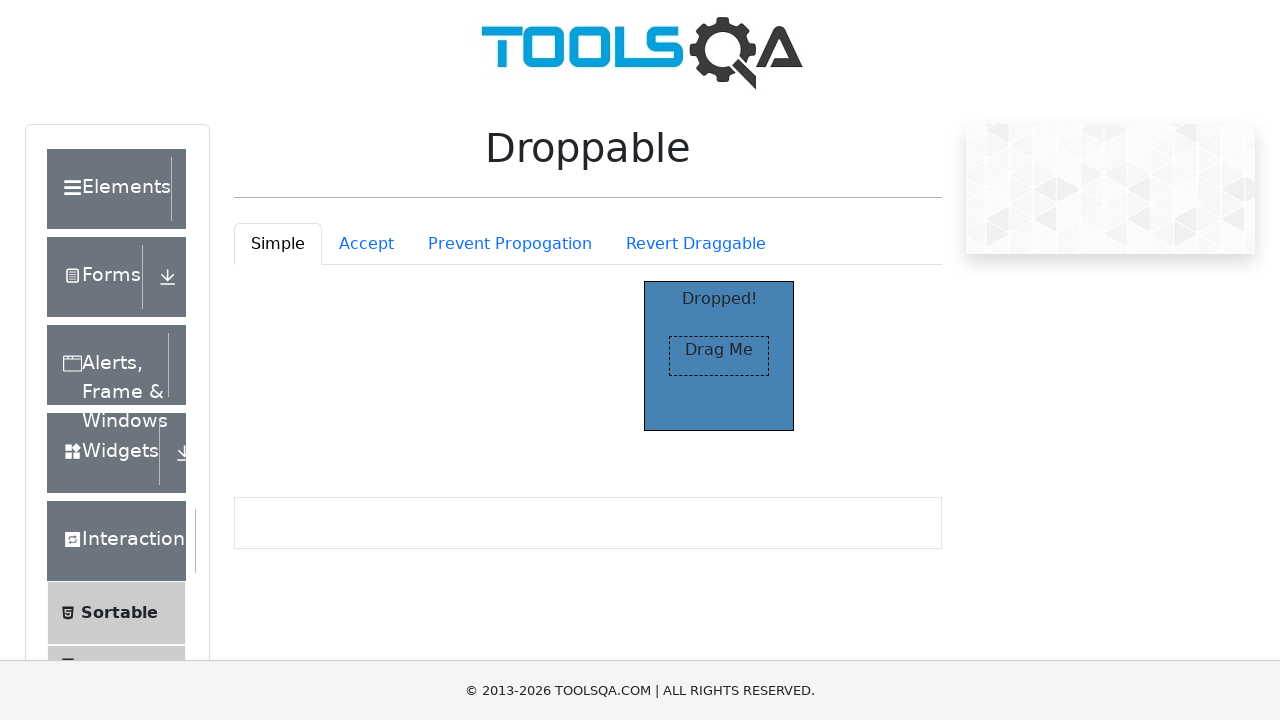

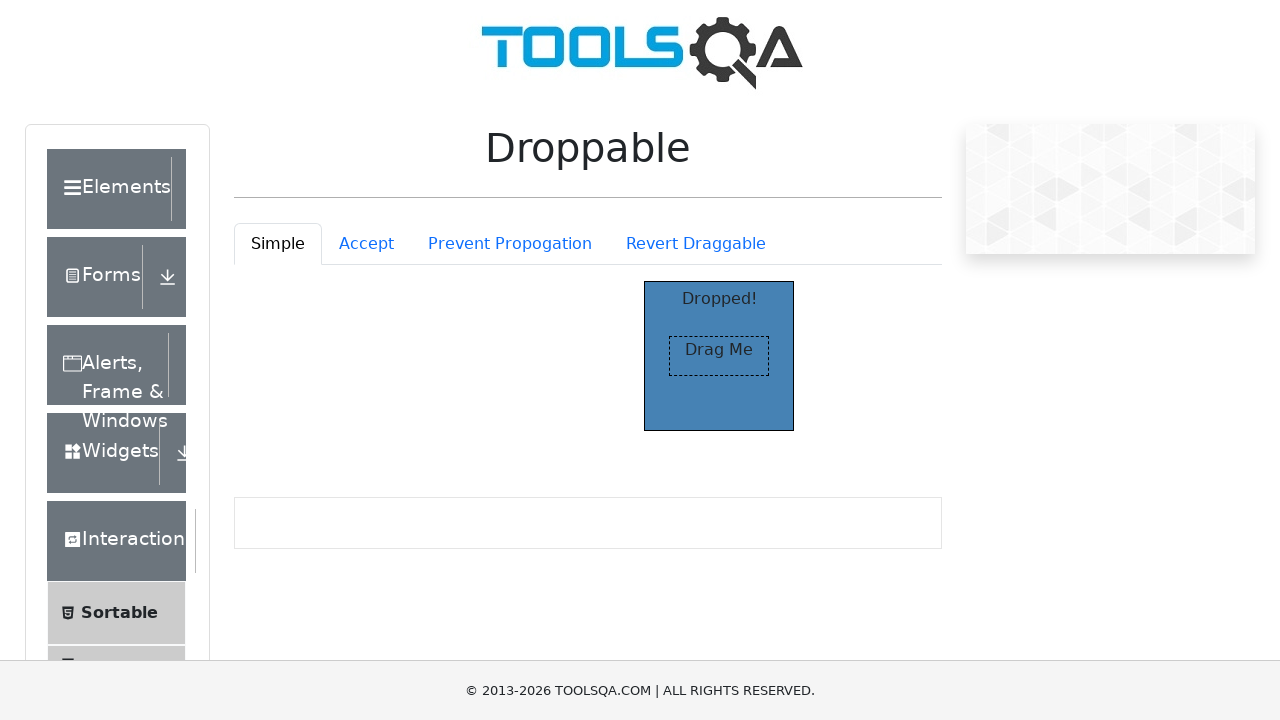